Tests registration form by filling in first name and last name fields with test data

Starting URL: https://demo.automationtesting.in/Register.html

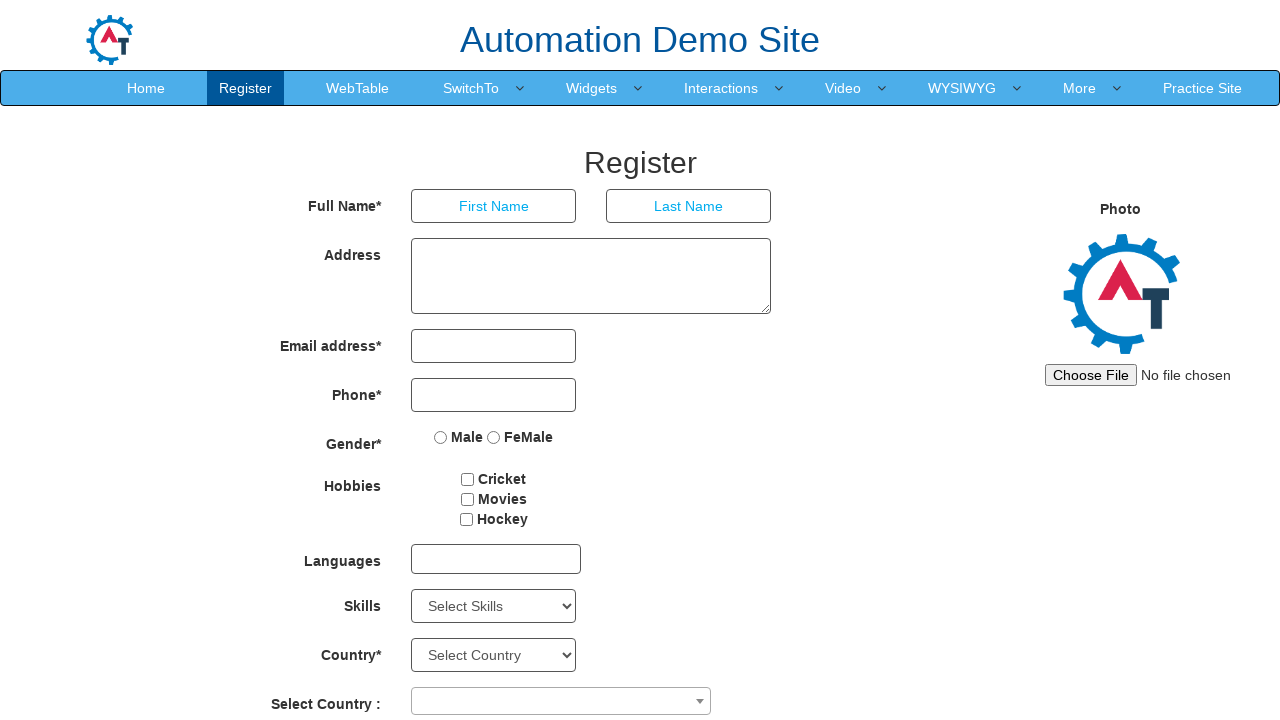

Filled first name field with 'edge1' on input[placeholder='First Name']
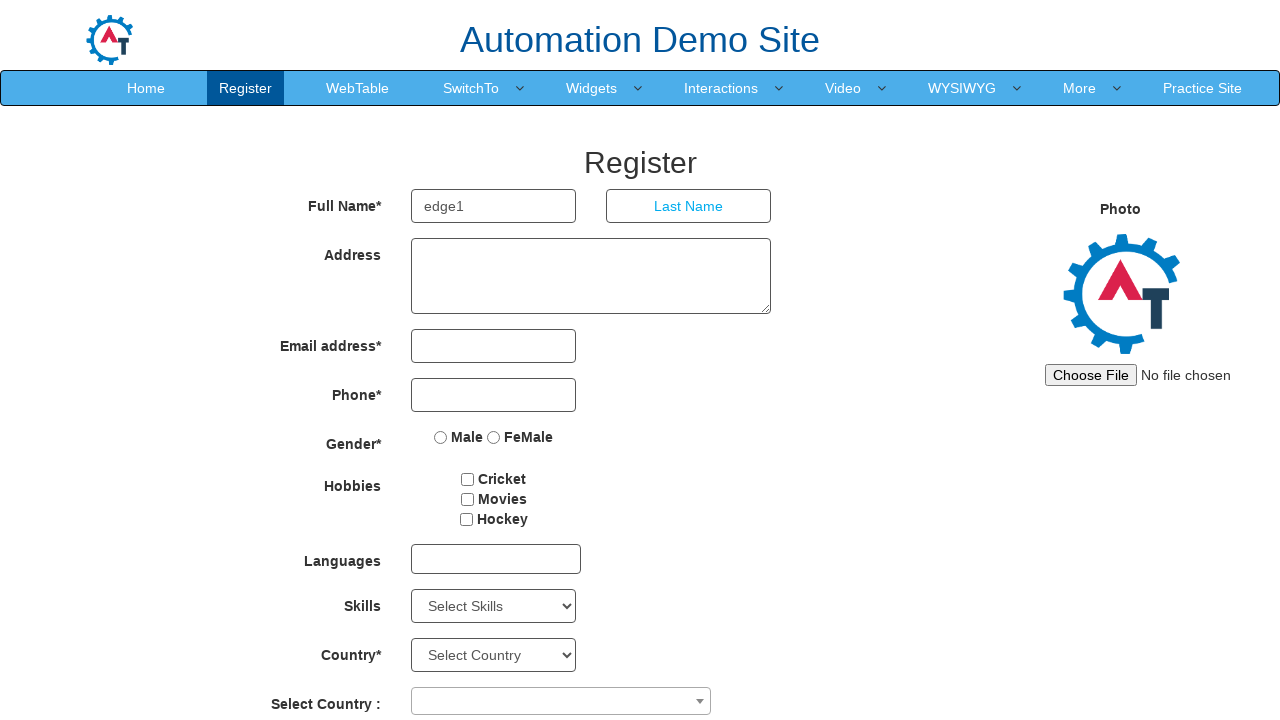

Filled last name field with 'edge2' on input[placeholder='Last Name']
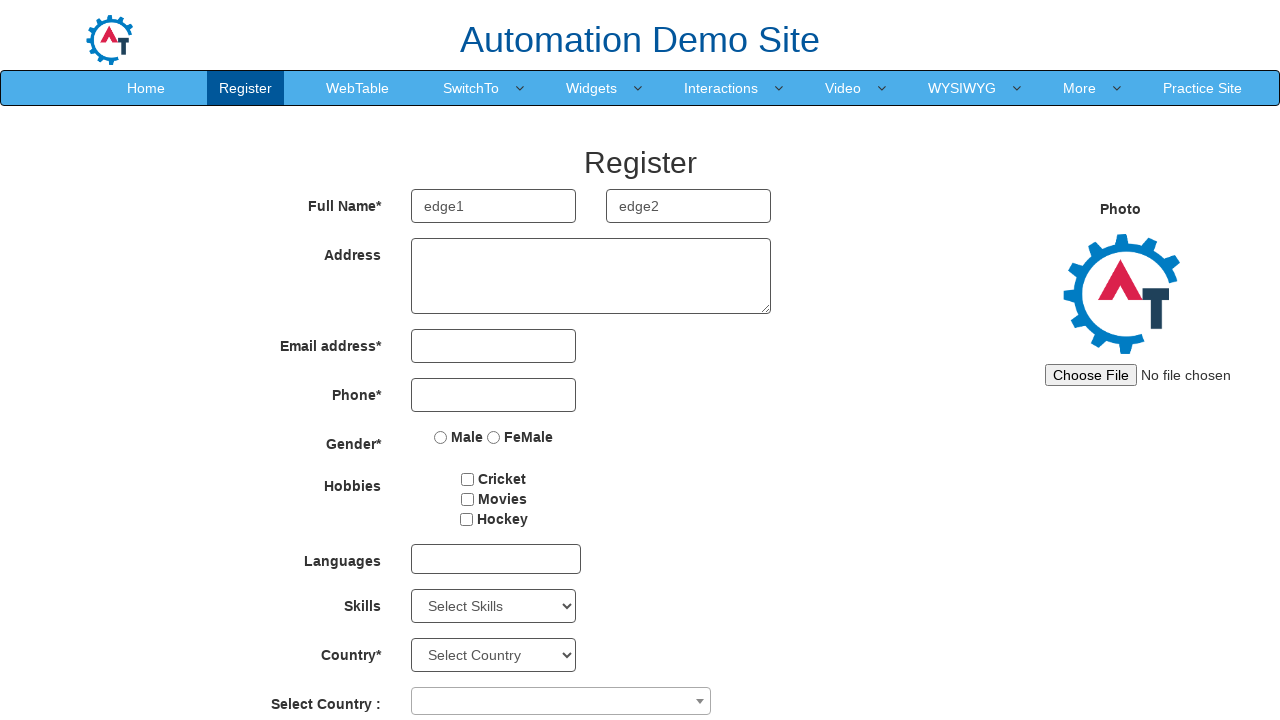

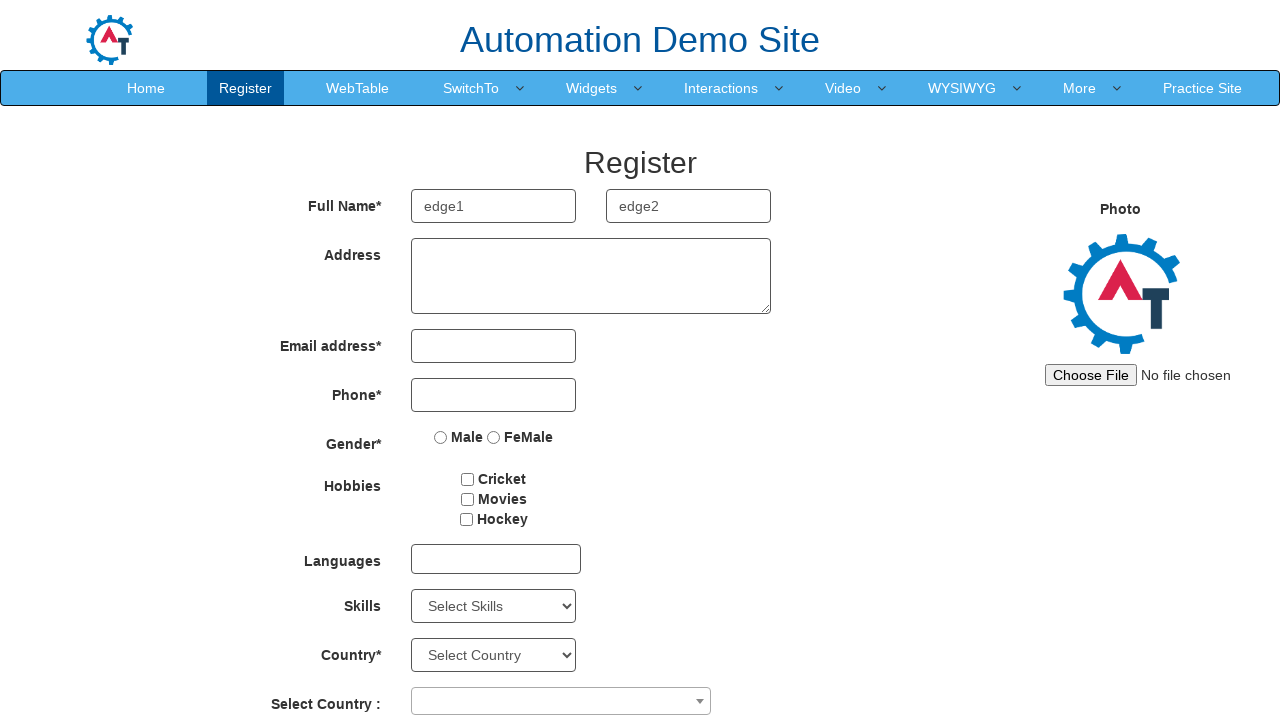